Navigates to Weather Underground website and changes the temperature unit setting to Celsius by clicking the settings button and selecting the Celsius option.

Starting URL: https://www.wunderground.com/

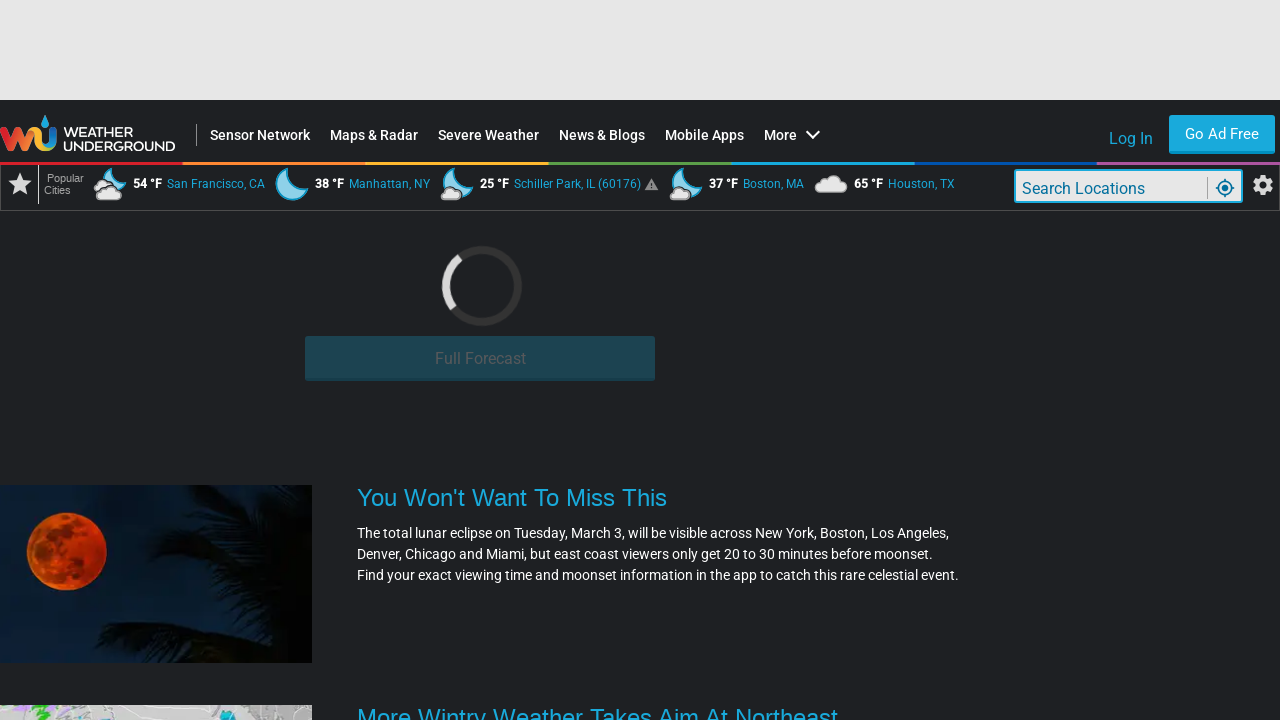

Navigated to Weather Underground website
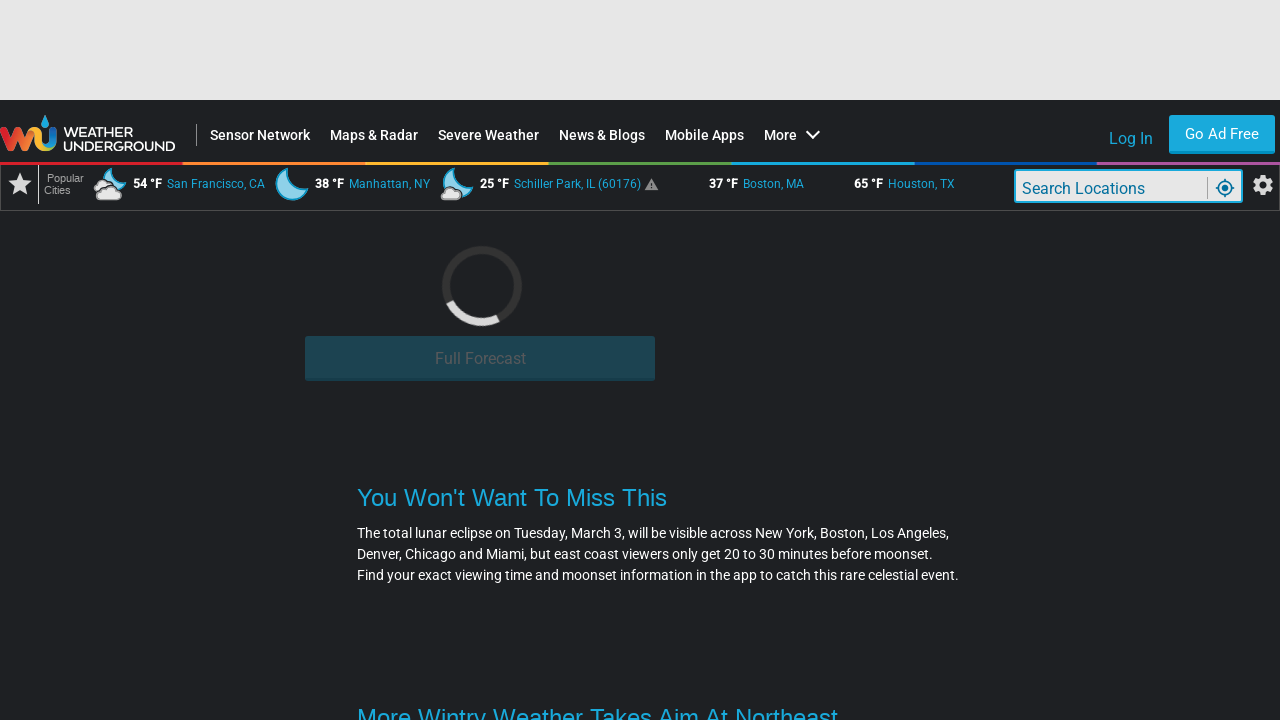

Clicked settings button at (1263, 186) on #wuSettings
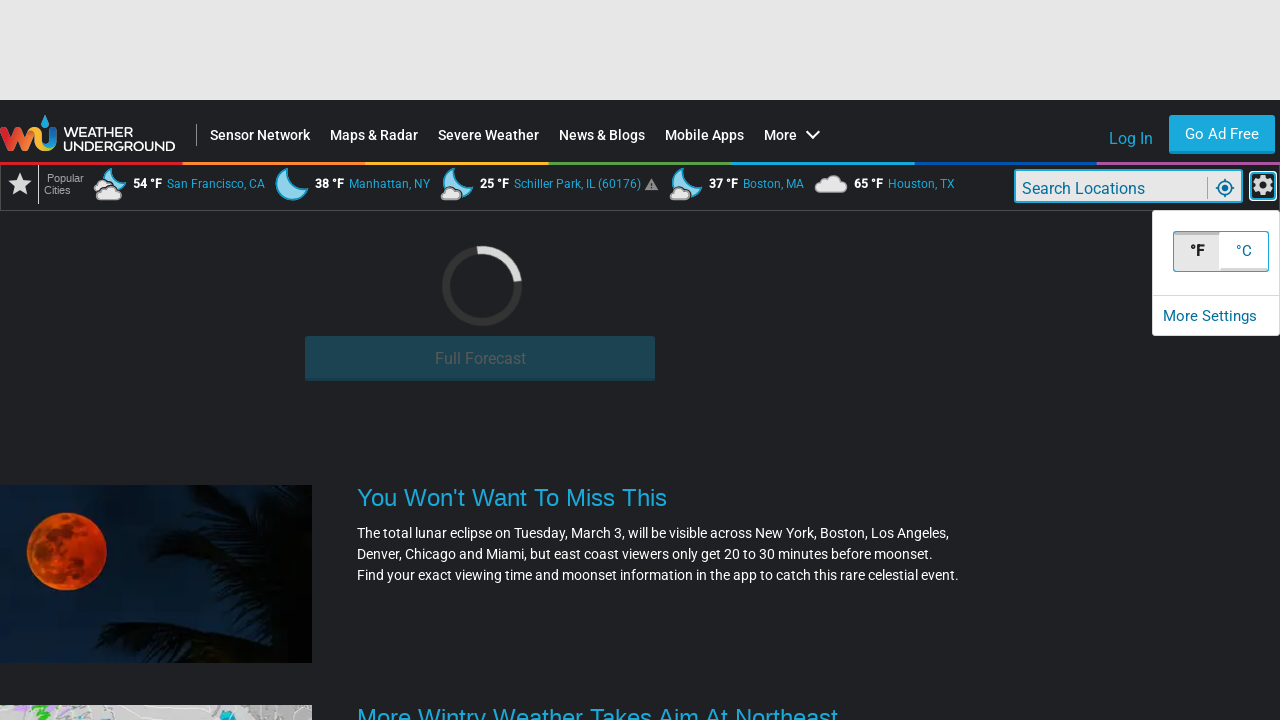

Settings menu appeared
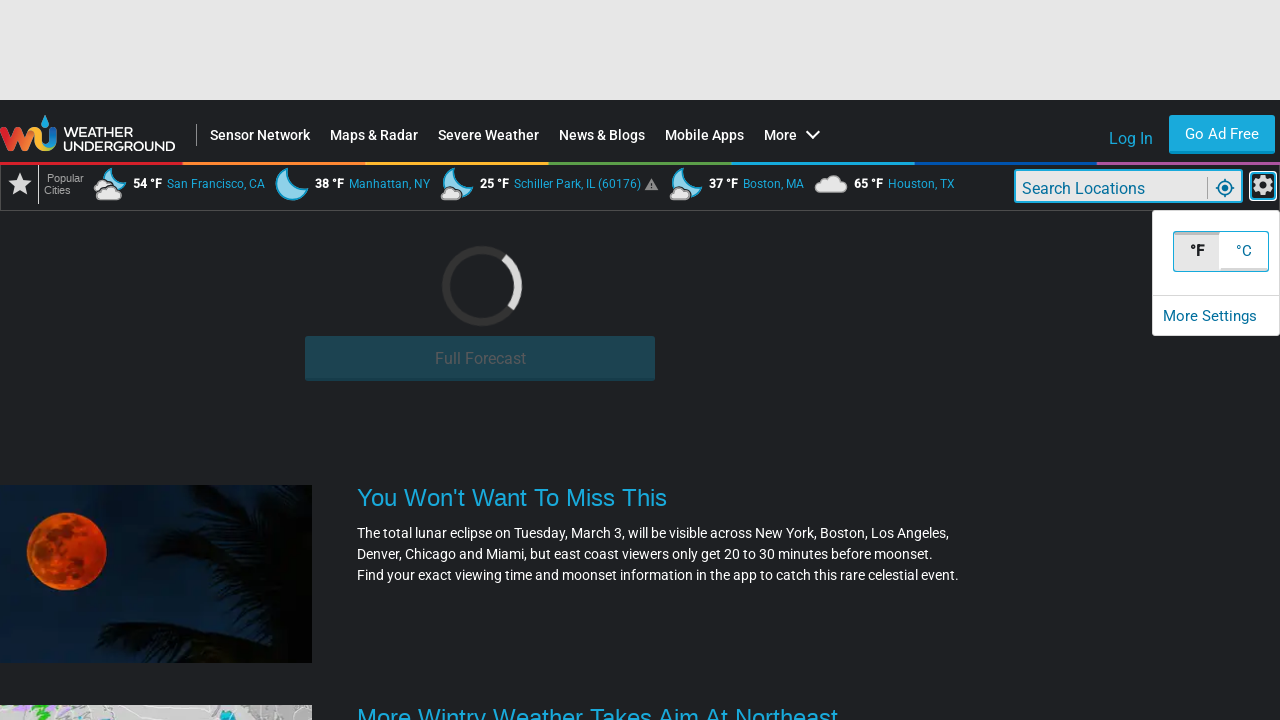

Selected Celsius temperature unit option at (1244, 252) on #wuSettings-quick div a:nth-child(2)
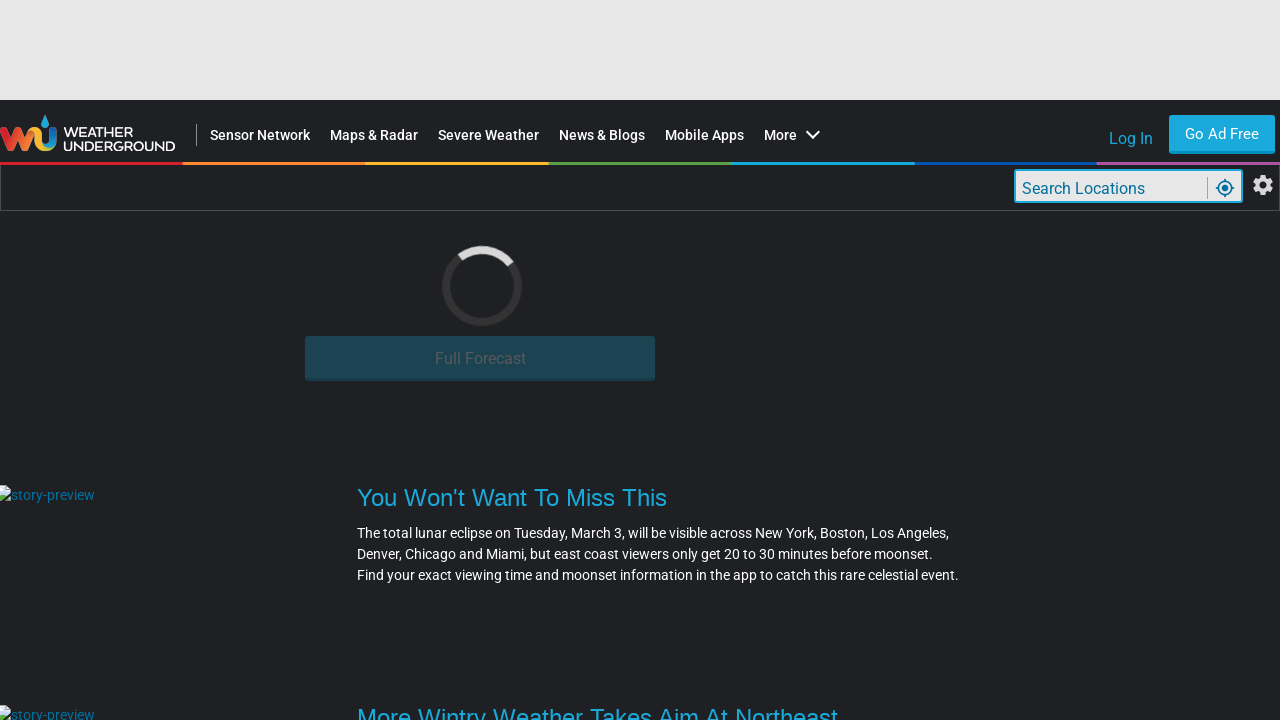

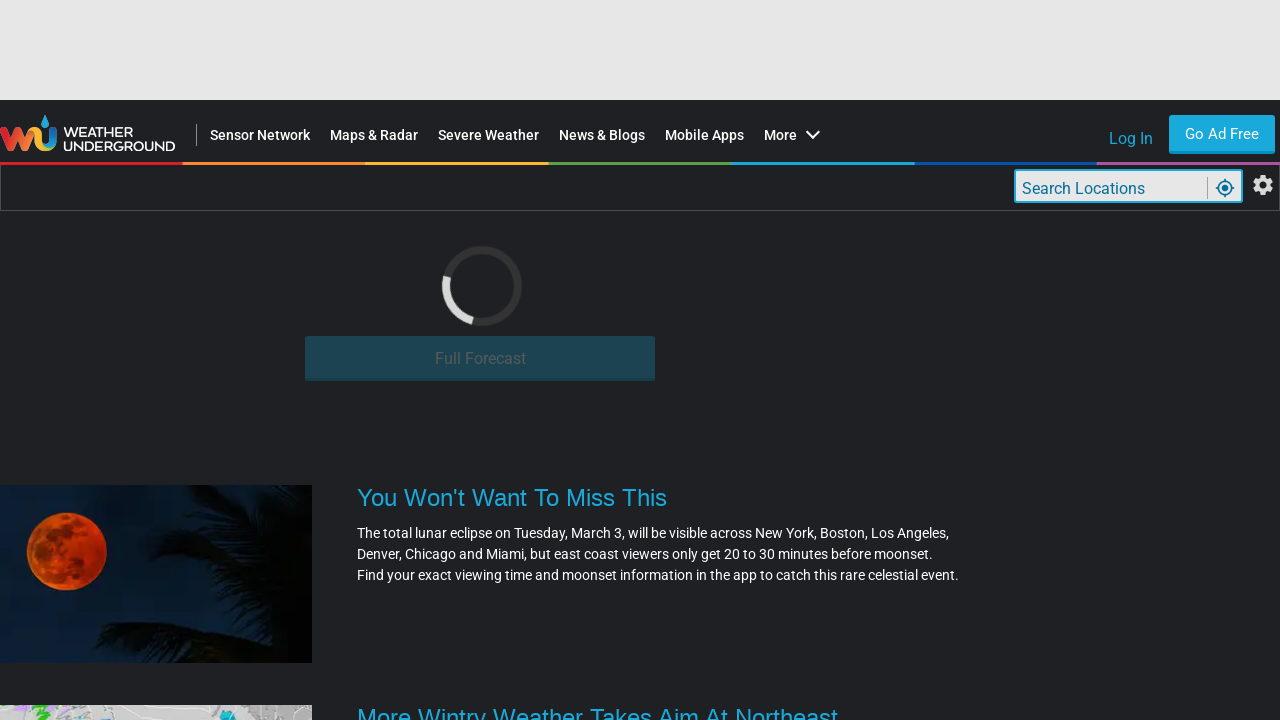